Tests AJAX/dynamic content loading by clicking a dropdown button and waiting for a Facebook link to become clickable, then clicking it

Starting URL: http://omayo.blogspot.com/

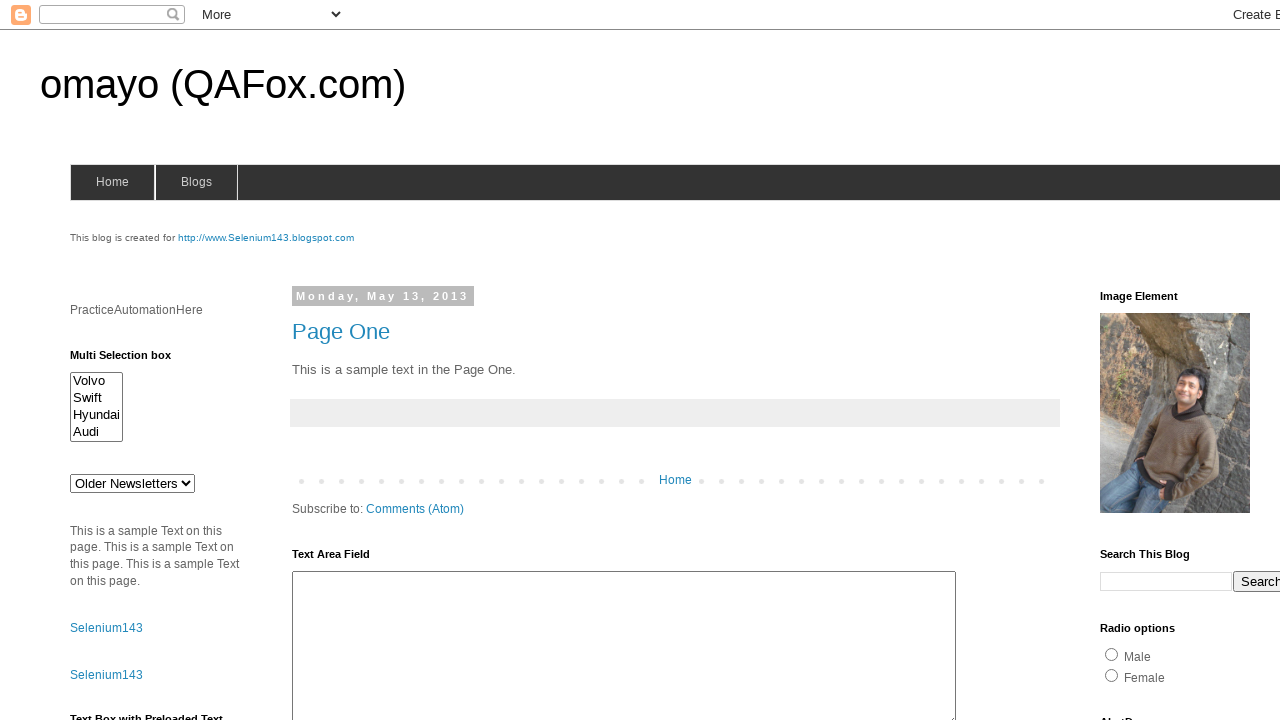

Clicked dropdown button to load dynamic content at (1227, 360) on .dropbtn
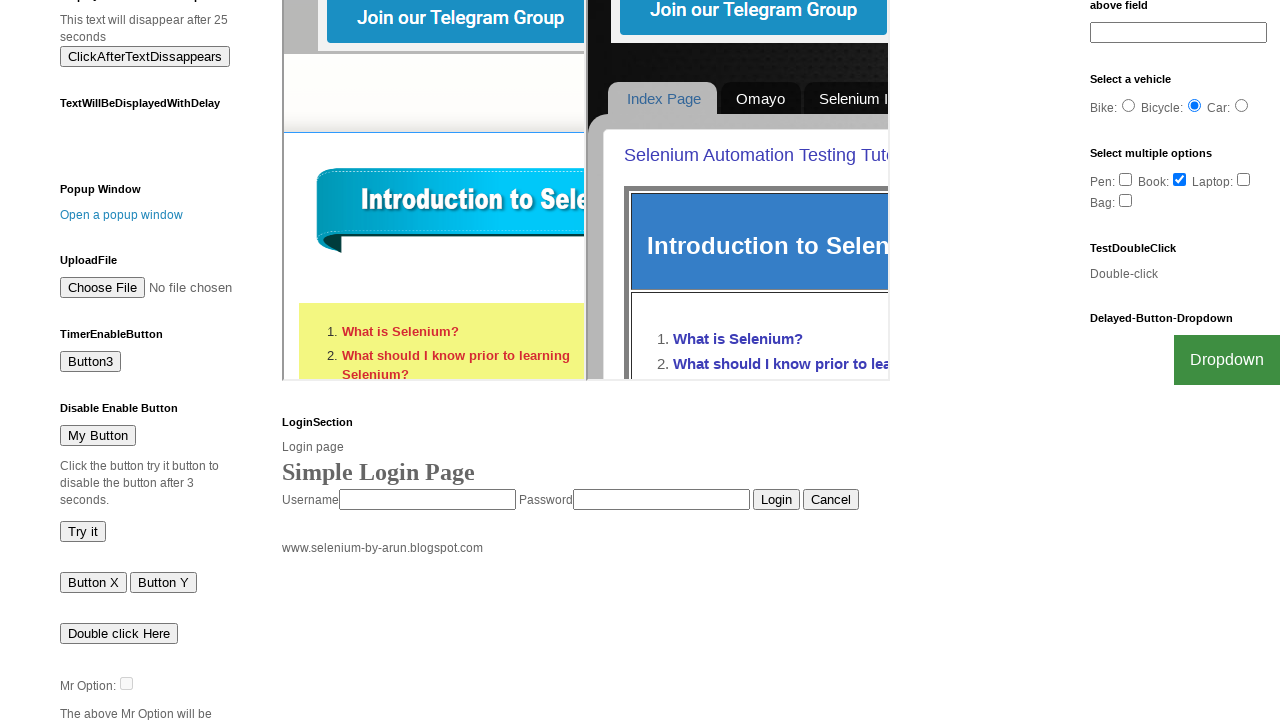

Waited for Facebook link to become visible after AJAX call
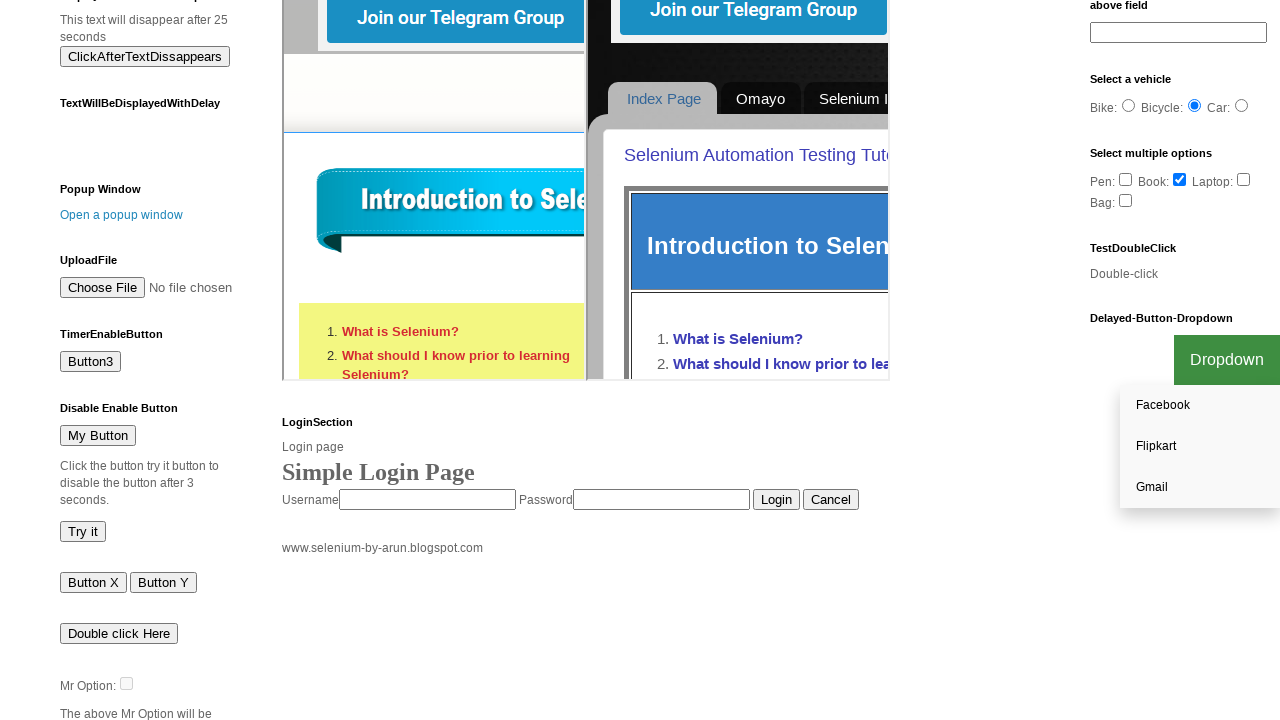

Clicked Facebook link at (1200, 406) on a:has-text('Facebook')
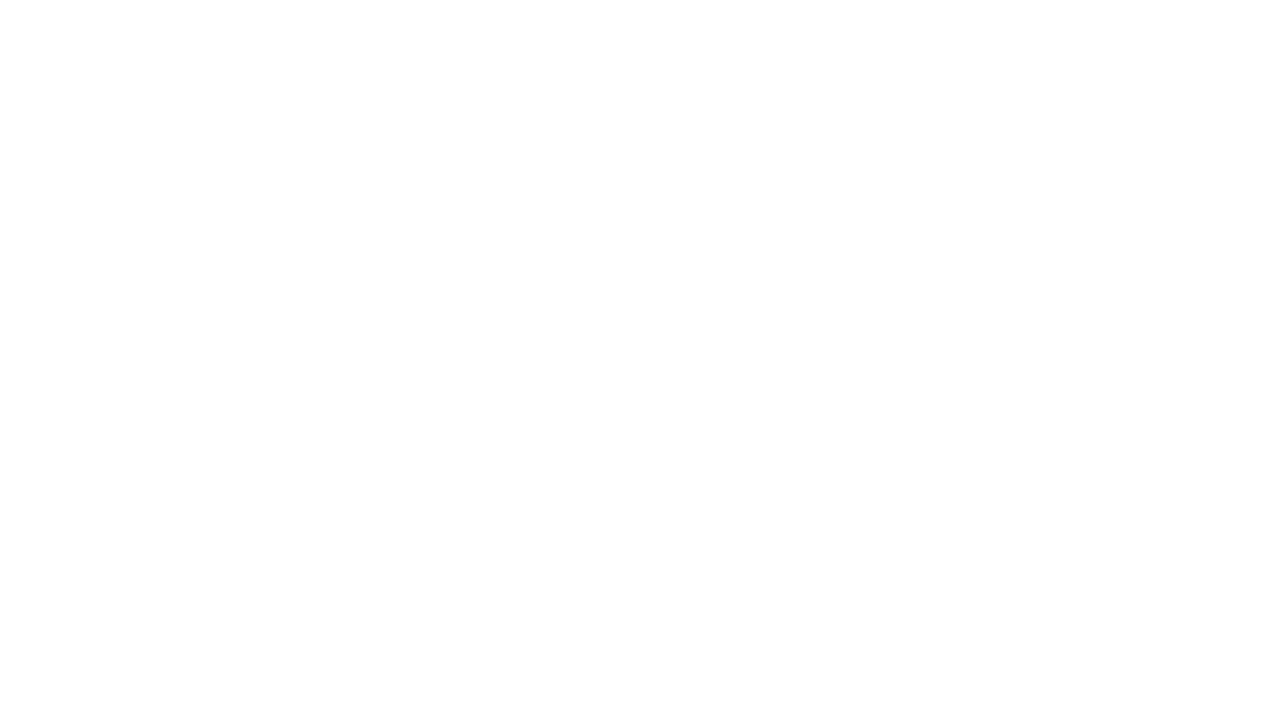

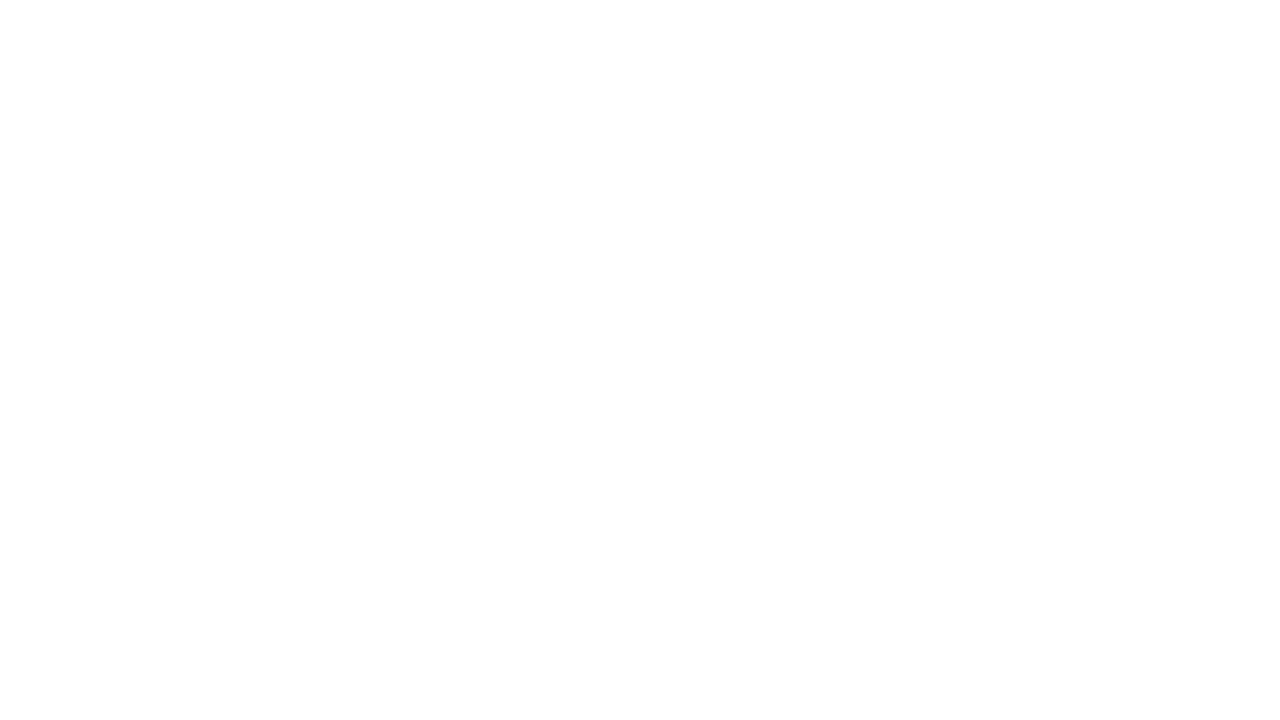